Tests dynamic content where an element is initially hidden, then revealed after clicking Start and waiting for loading to complete

Starting URL: http://the-internet.herokuapp.com/dynamic_loading/1

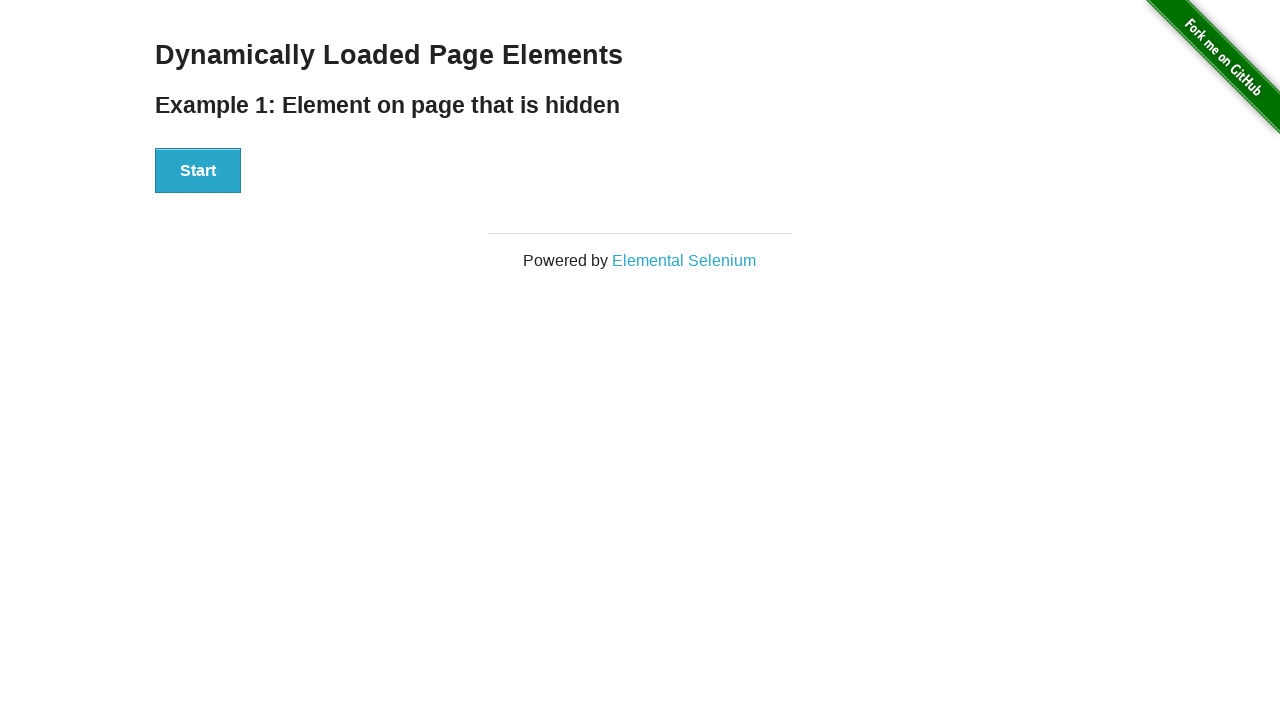

Clicked Start button to trigger dynamic loading at (198, 171) on #start button
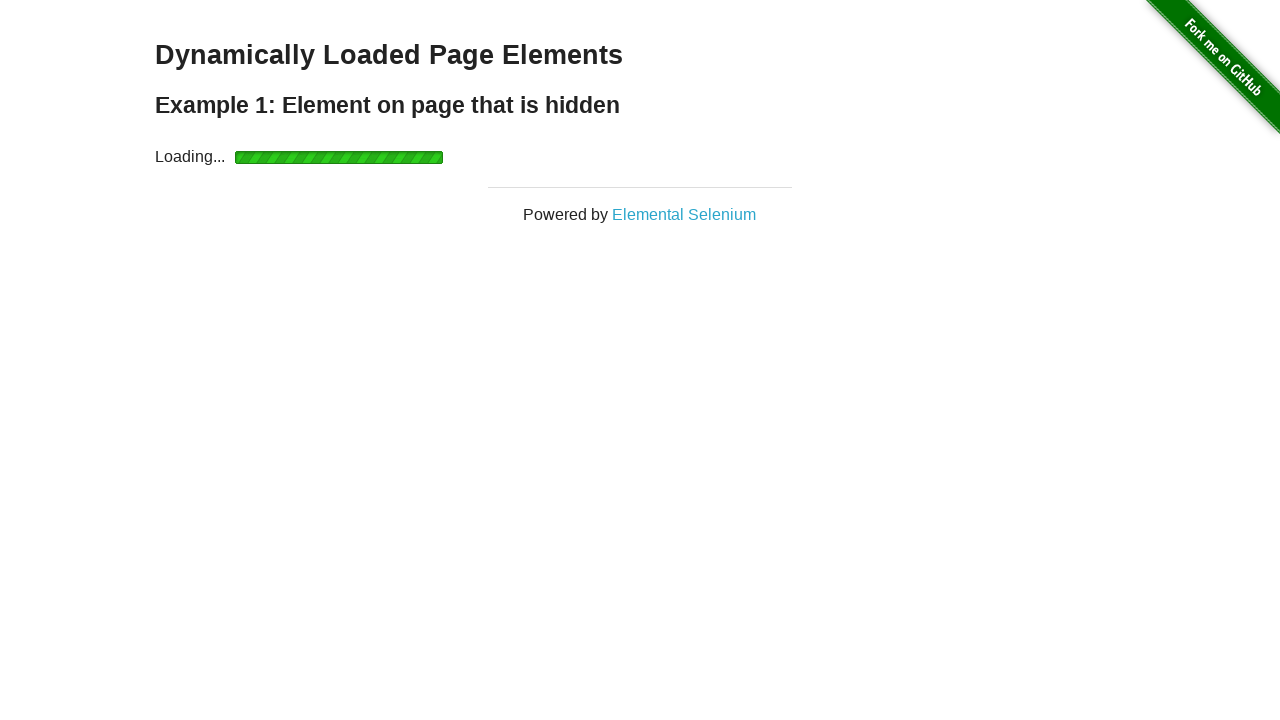

Waited for finish element to become visible after loading completed
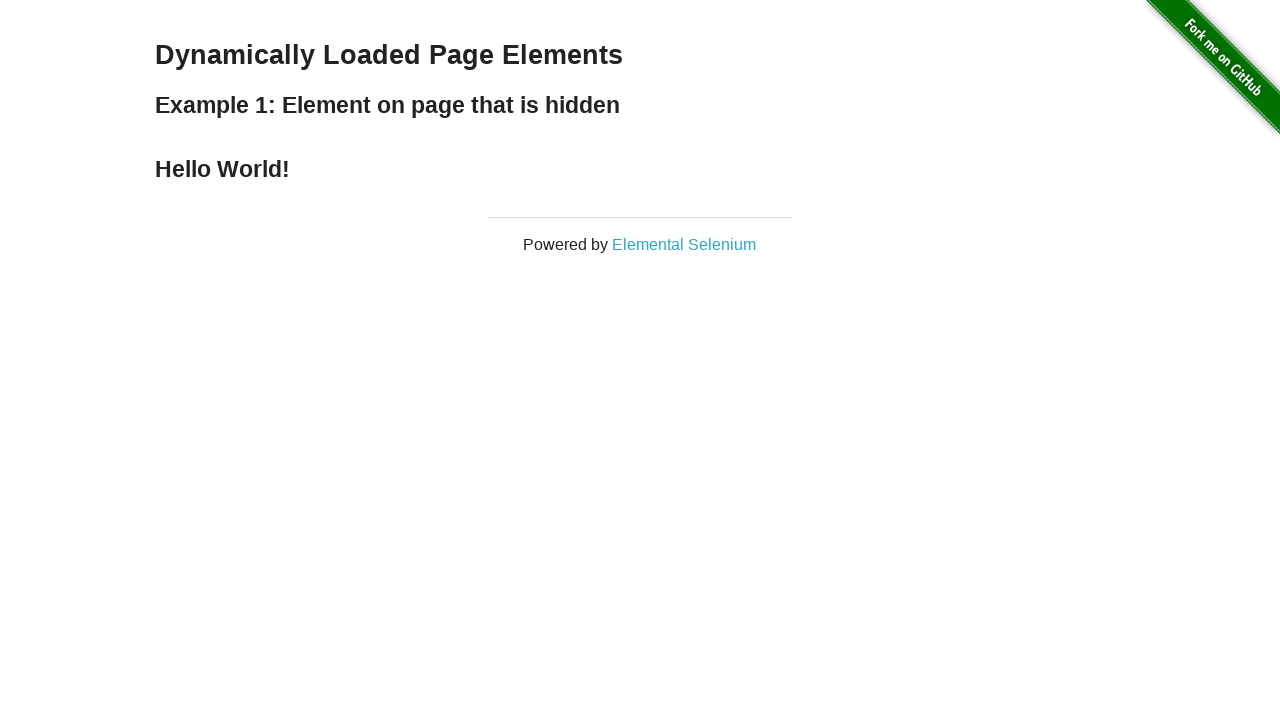

Verified that finish element is visible
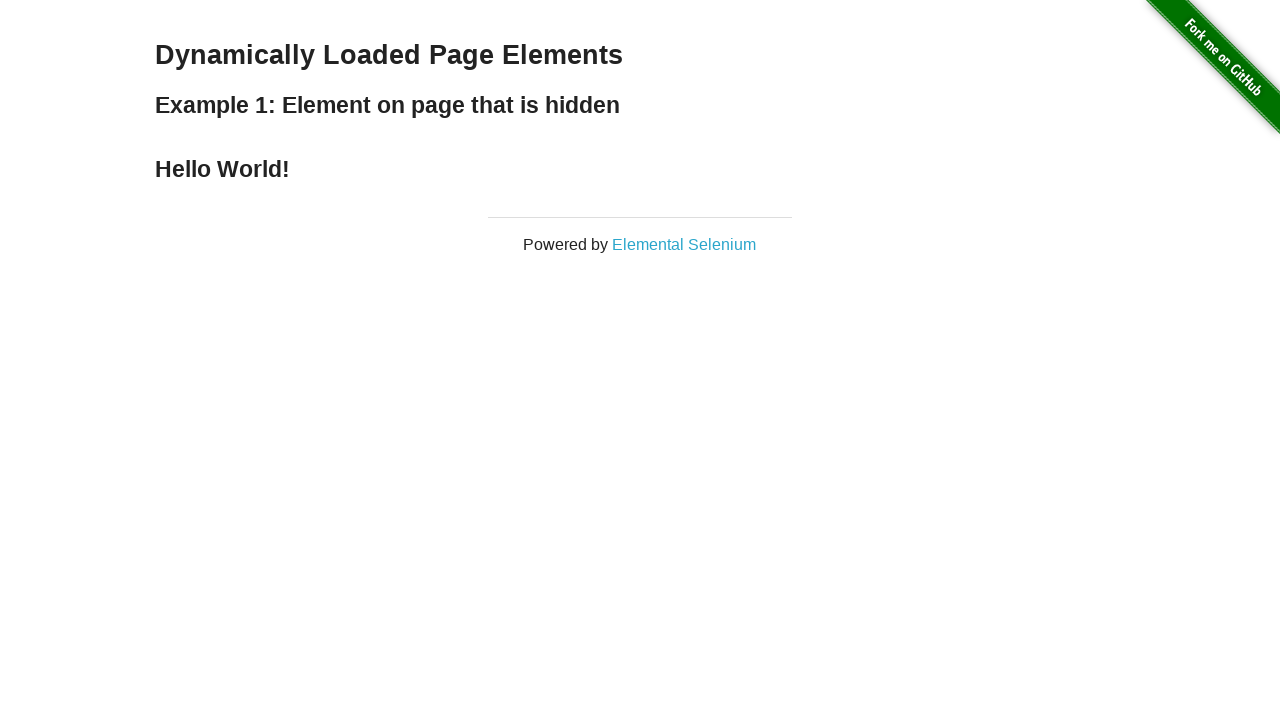

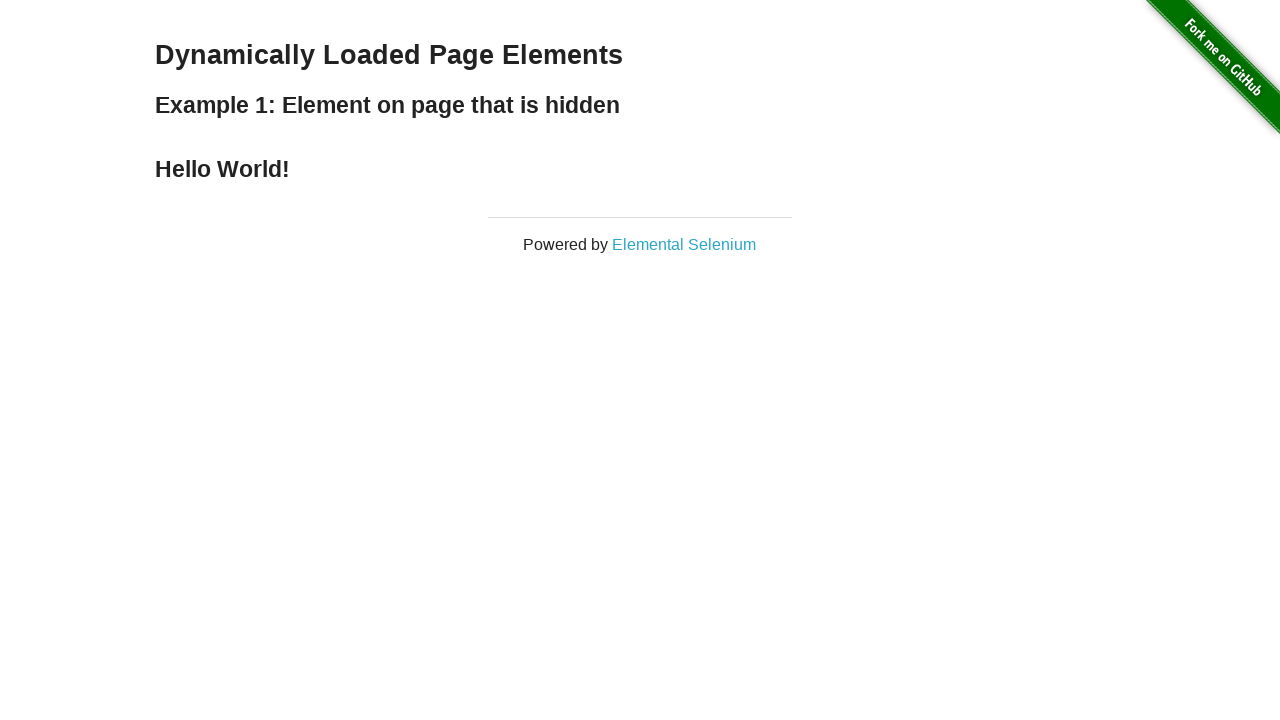